Solves a math problem by reading a value, calculating a mathematical function, filling the answer, selecting checkboxes and radio buttons, then submitting the form

Starting URL: https://suninjuly.github.io/math.html

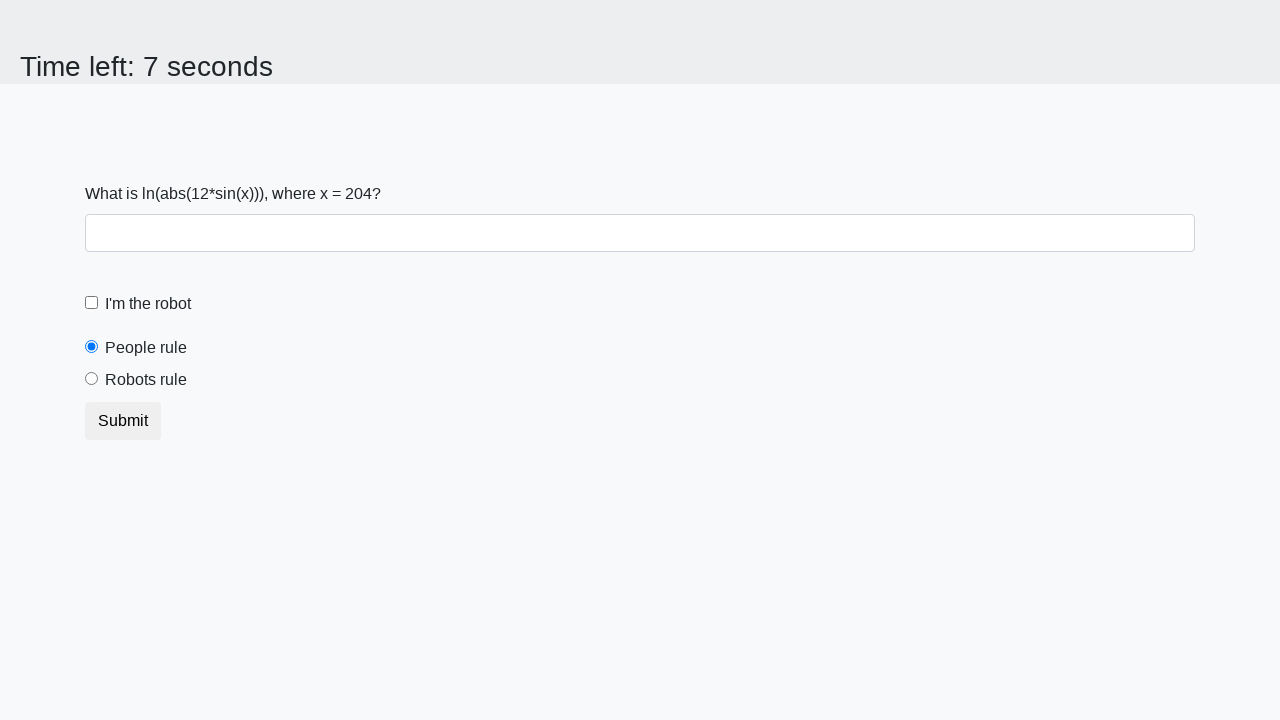

Read x value from the page
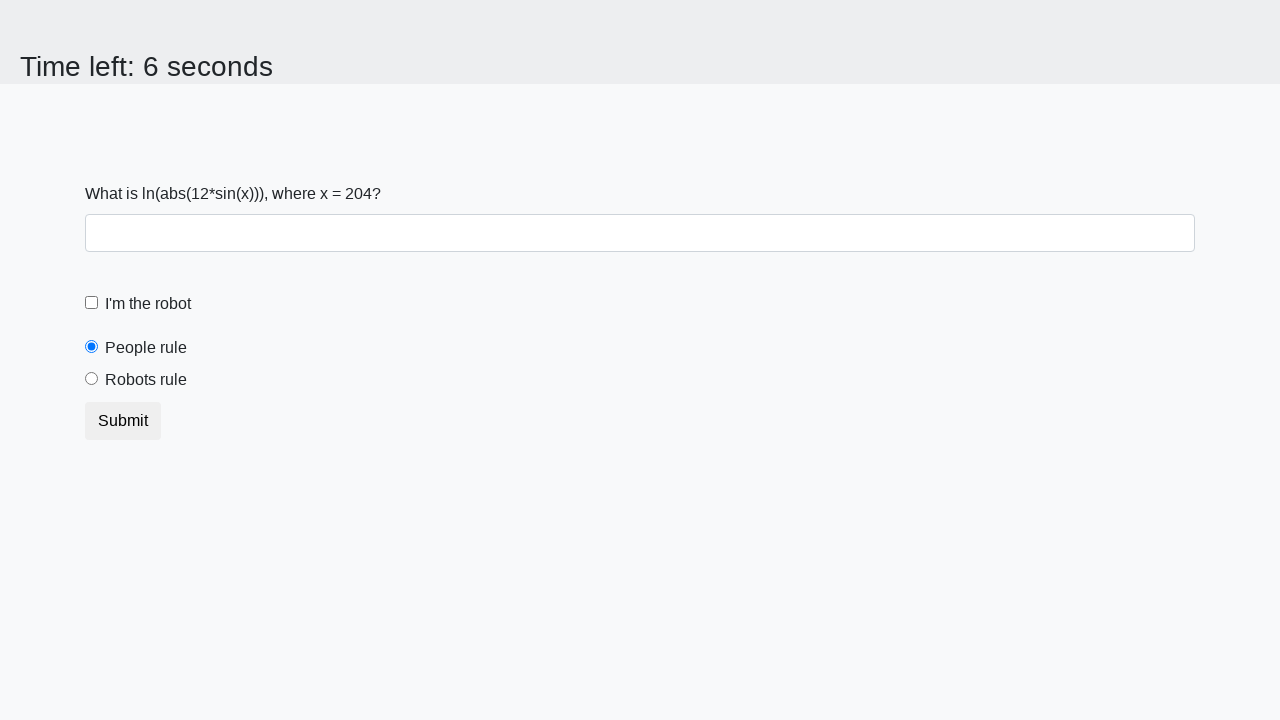

Converted x value to integer
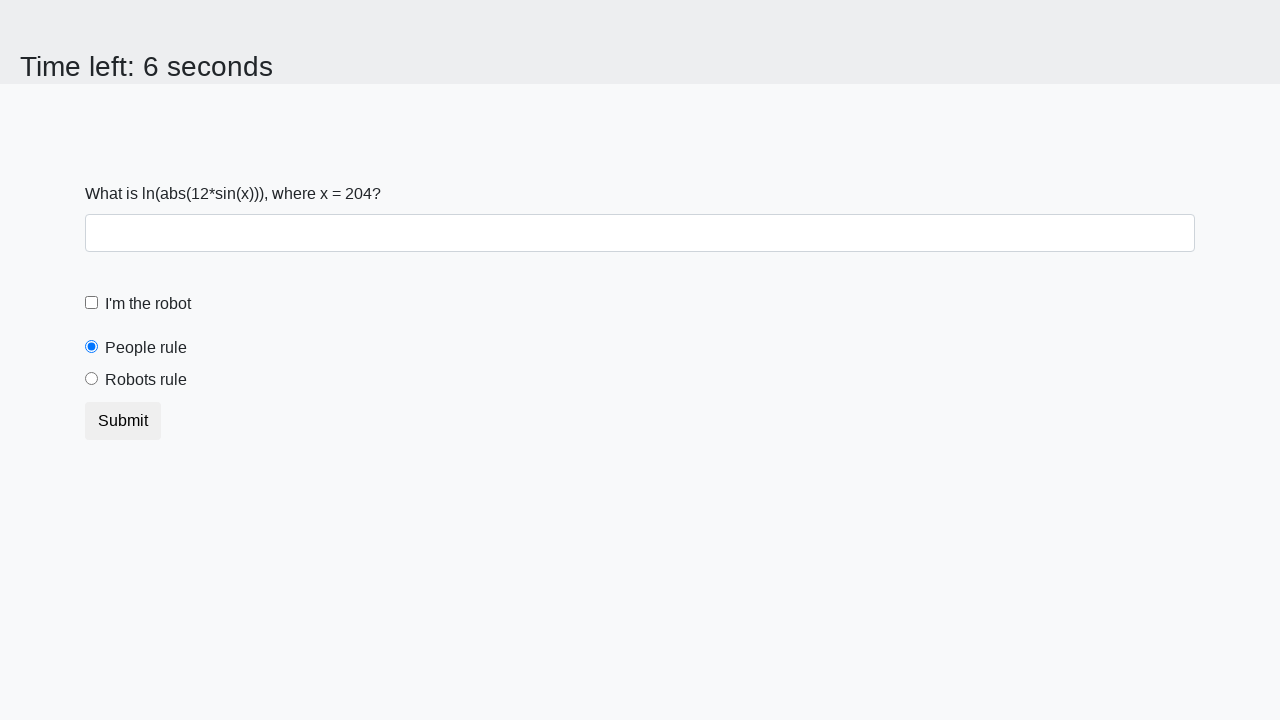

Calculated mathematical function: log(abs(12*sin(204))) = 0.8860147289481137
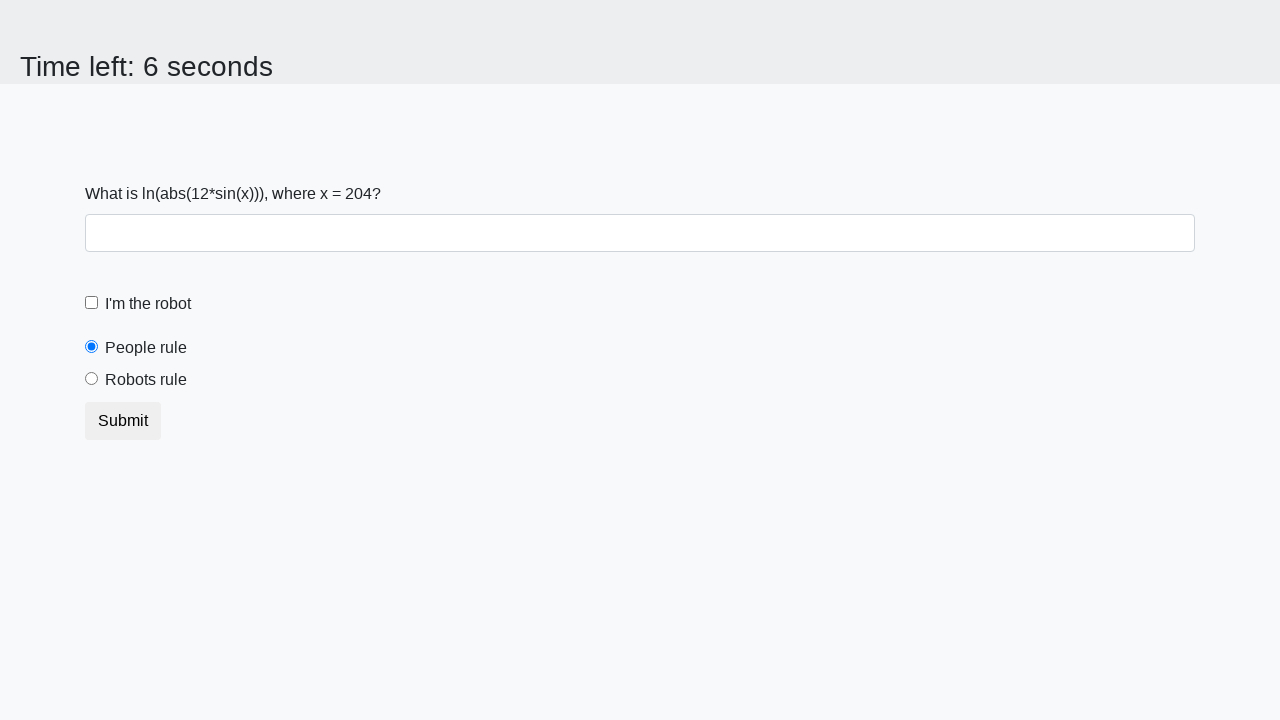

Filled answer field with calculated result: 0.8860147289481137 on #answer
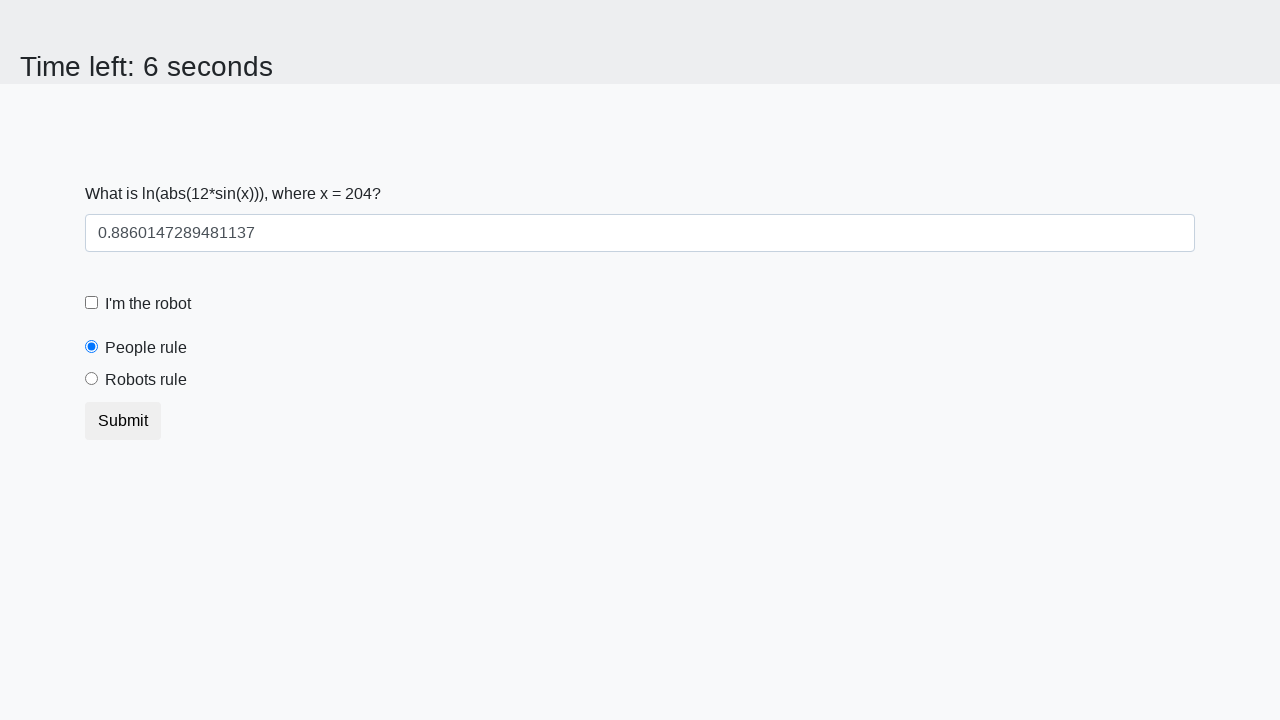

Clicked the robot checkbox at (92, 303) on #robotCheckbox
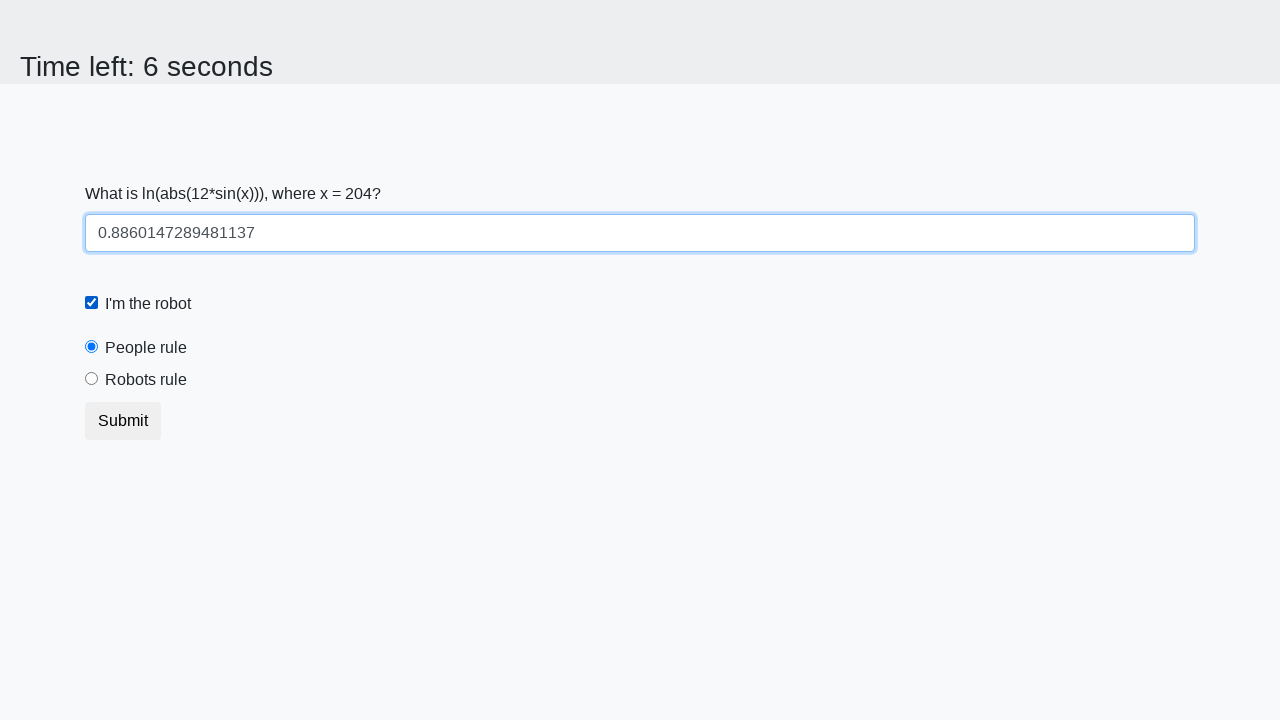

Selected the 'Robots rule!' radio button at (92, 379) on #robotsRule
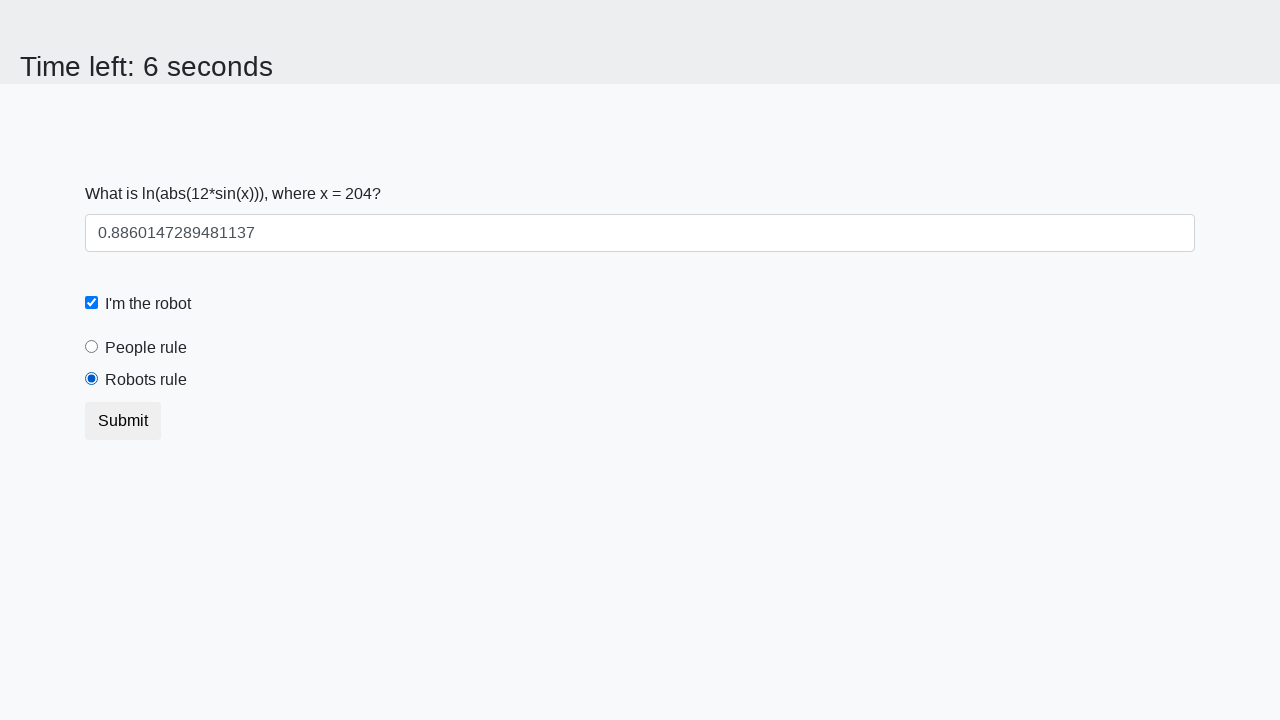

Clicked the submit button at (123, 421) on button[type='submit']
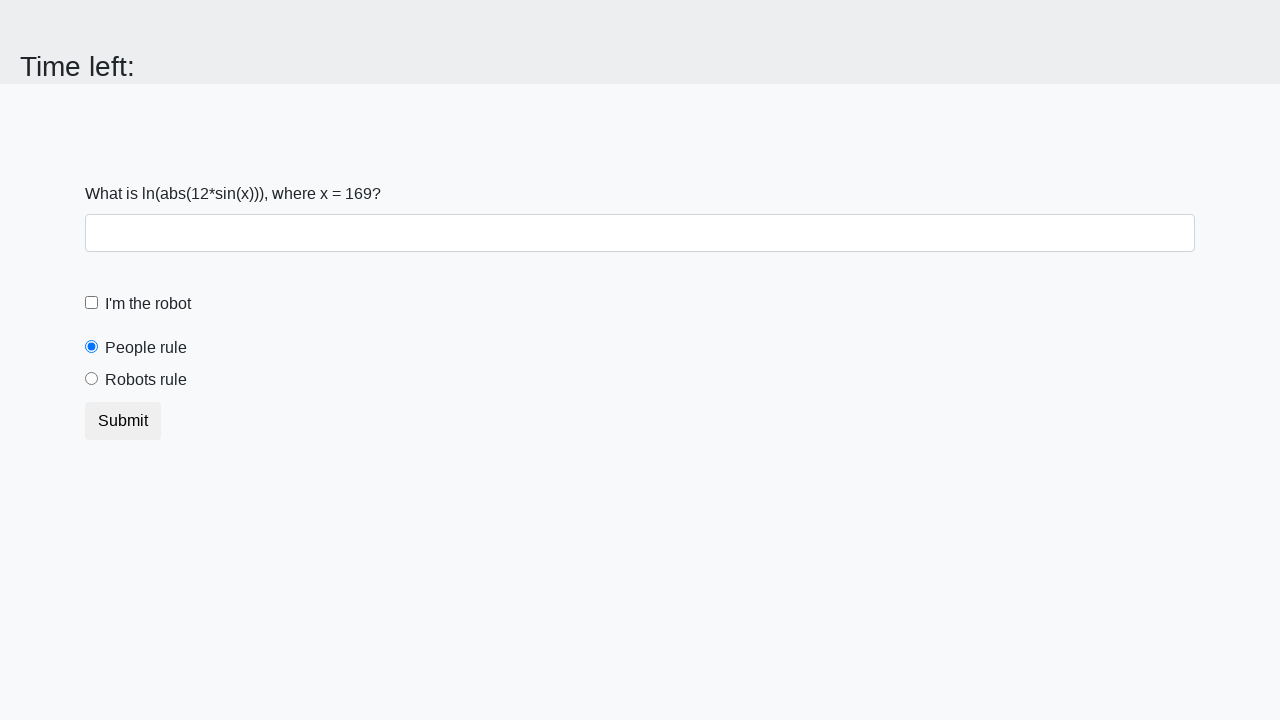

Set up dialog handler to accept alerts
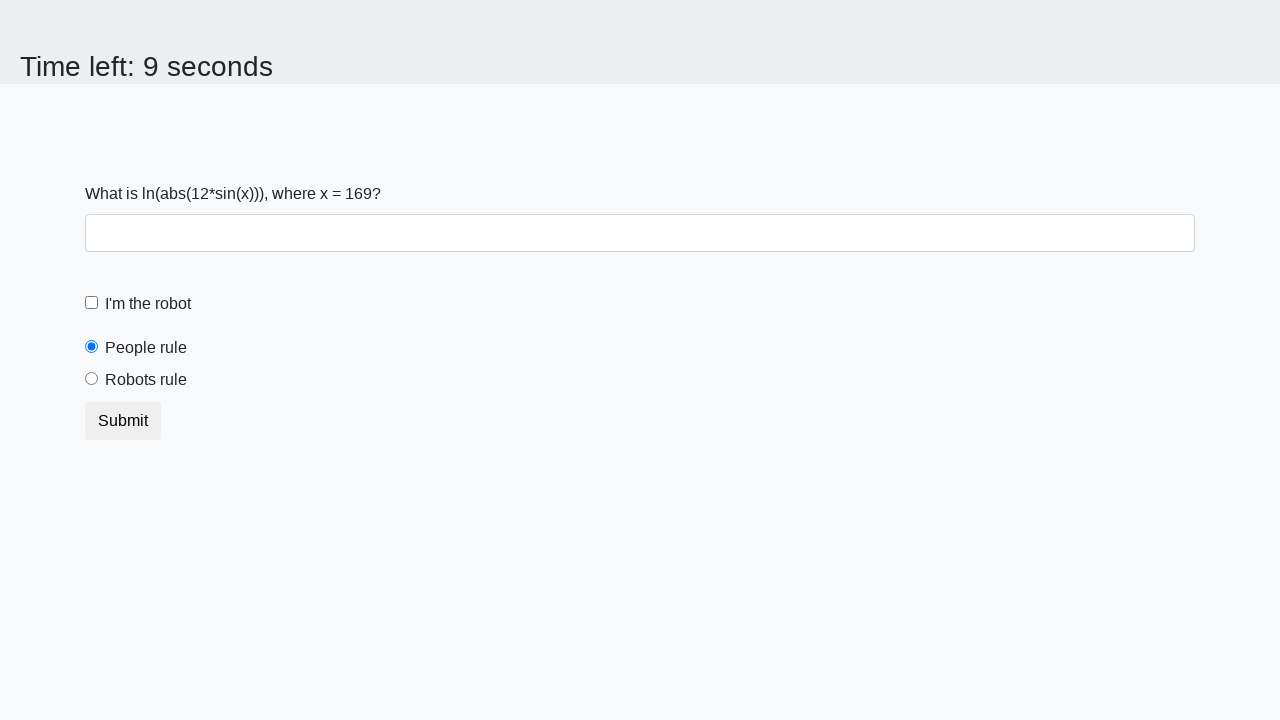

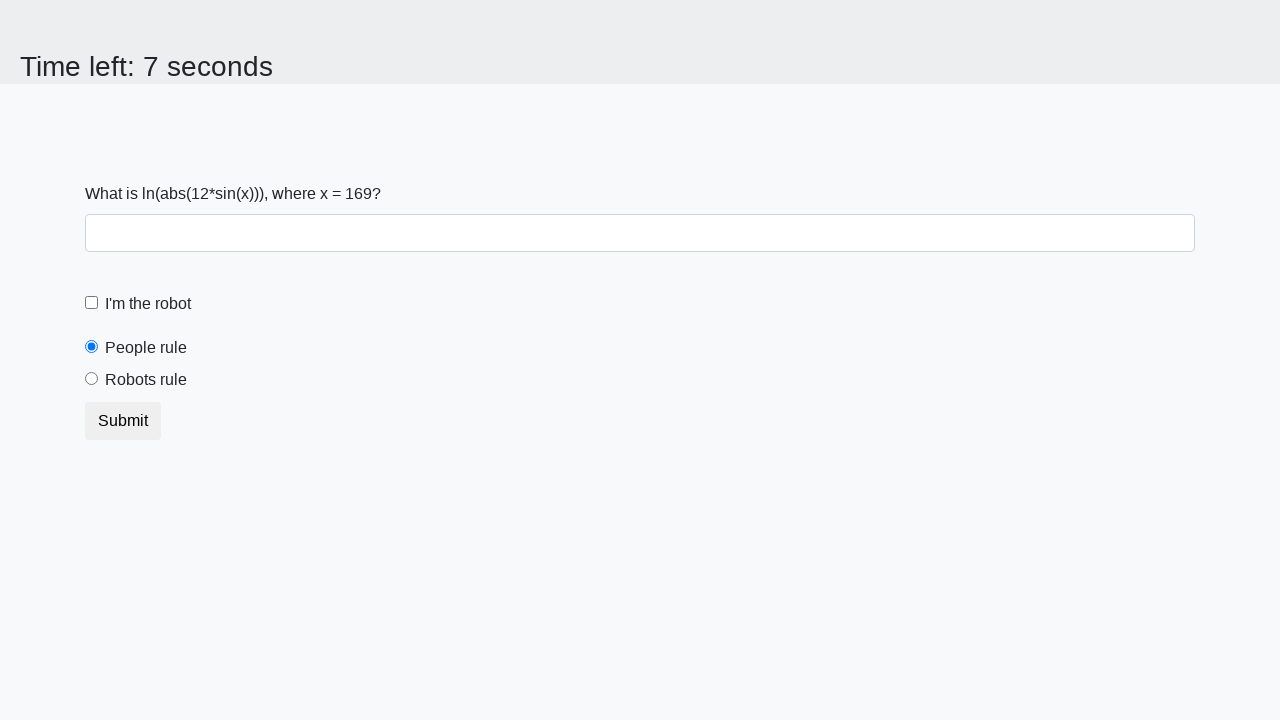